Tests autocomplete dropdown functionality by typing "united" in uppercase, navigating through dropdown options with arrow keys, and selecting an option

Starting URL: https://www.rahulshettyacademy.com/AutomationPractice

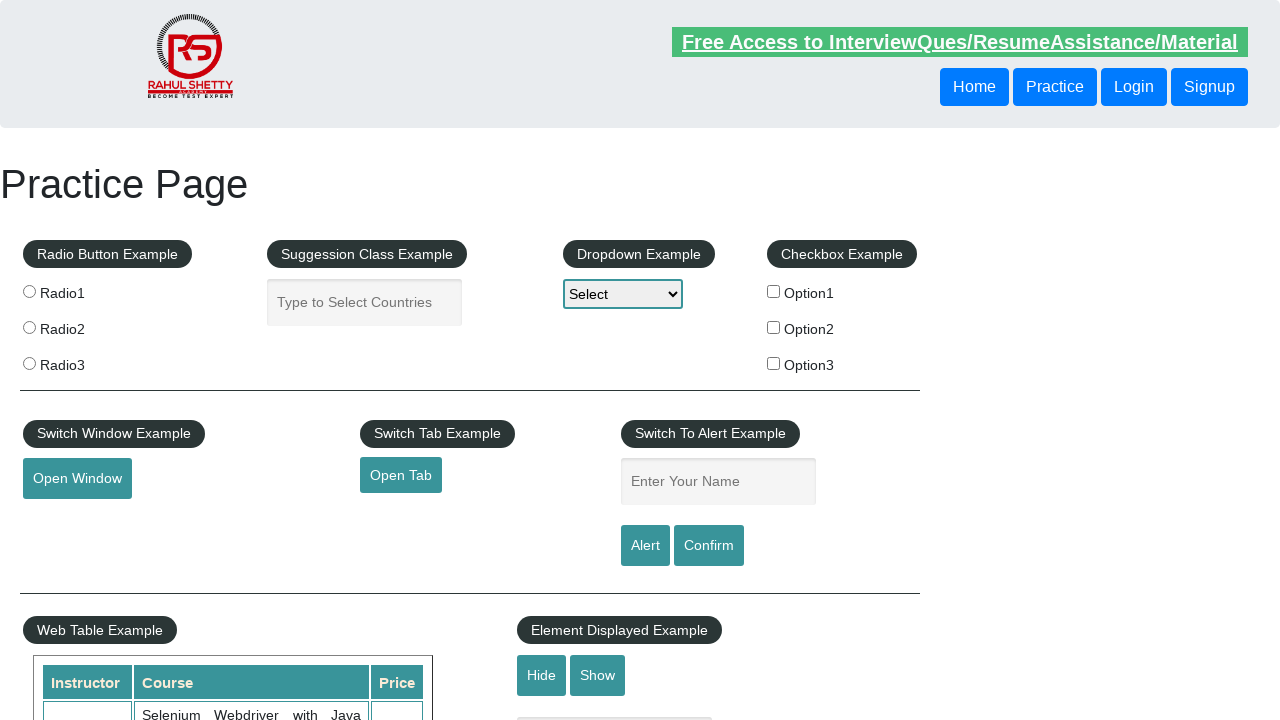

Clicked on autocomplete input field at (365, 302) on #autocomplete
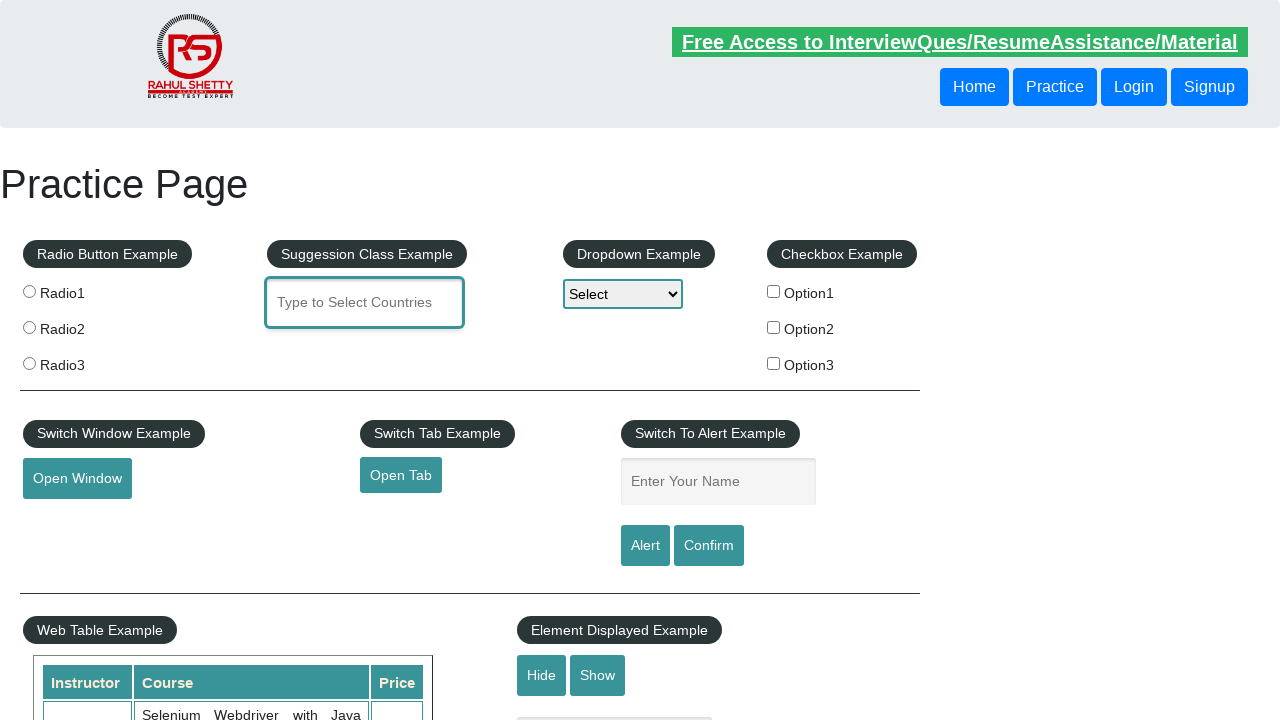

Pressed Shift key down
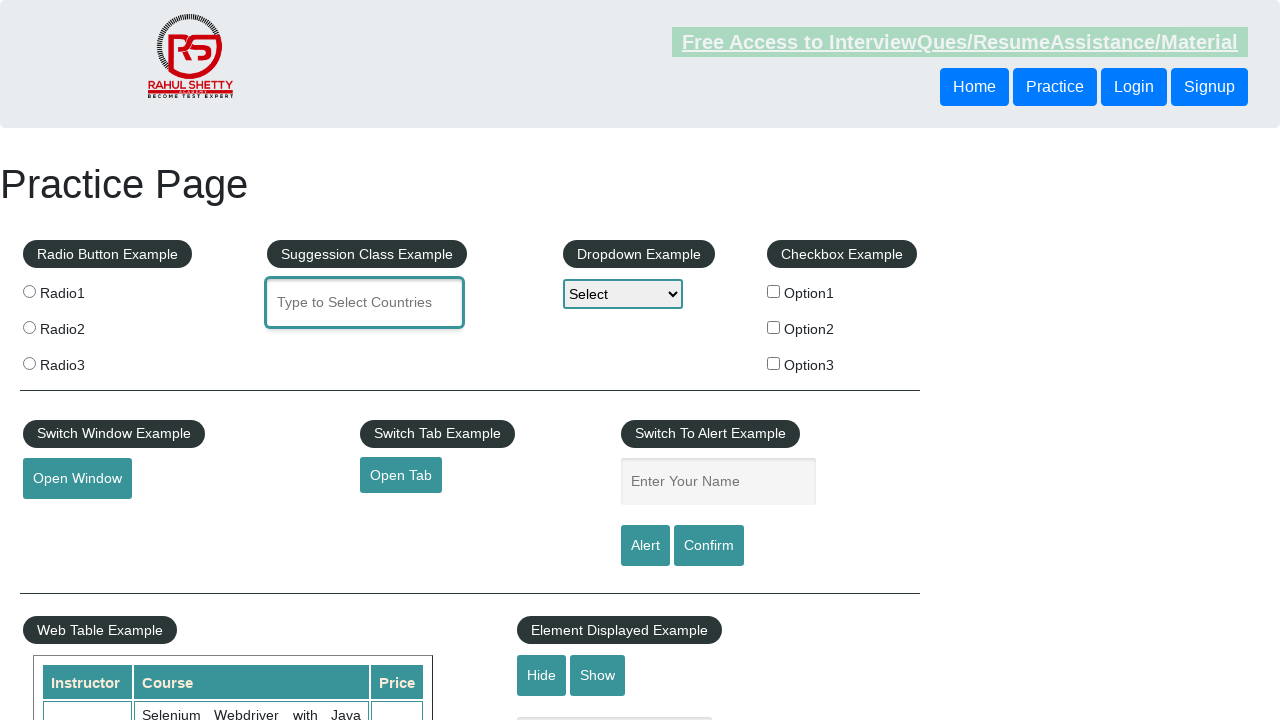

Typed 'united' in uppercase in autocomplete field on #autocomplete
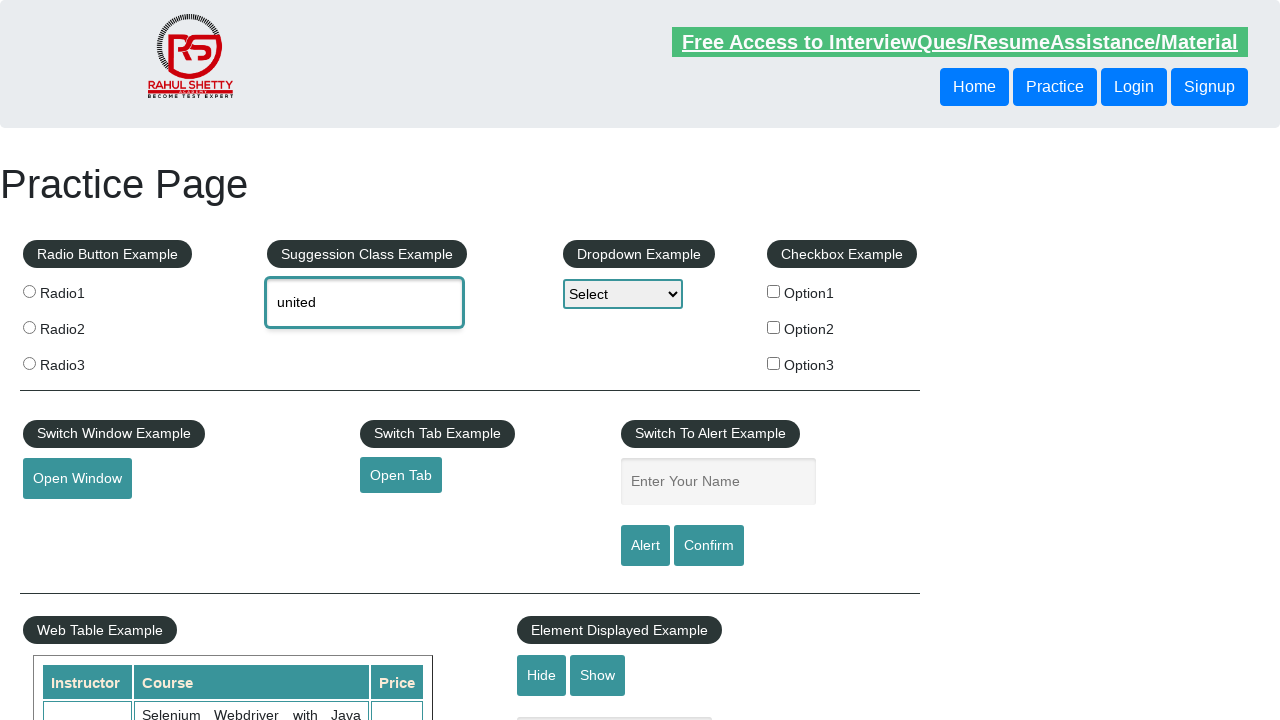

Released Shift key
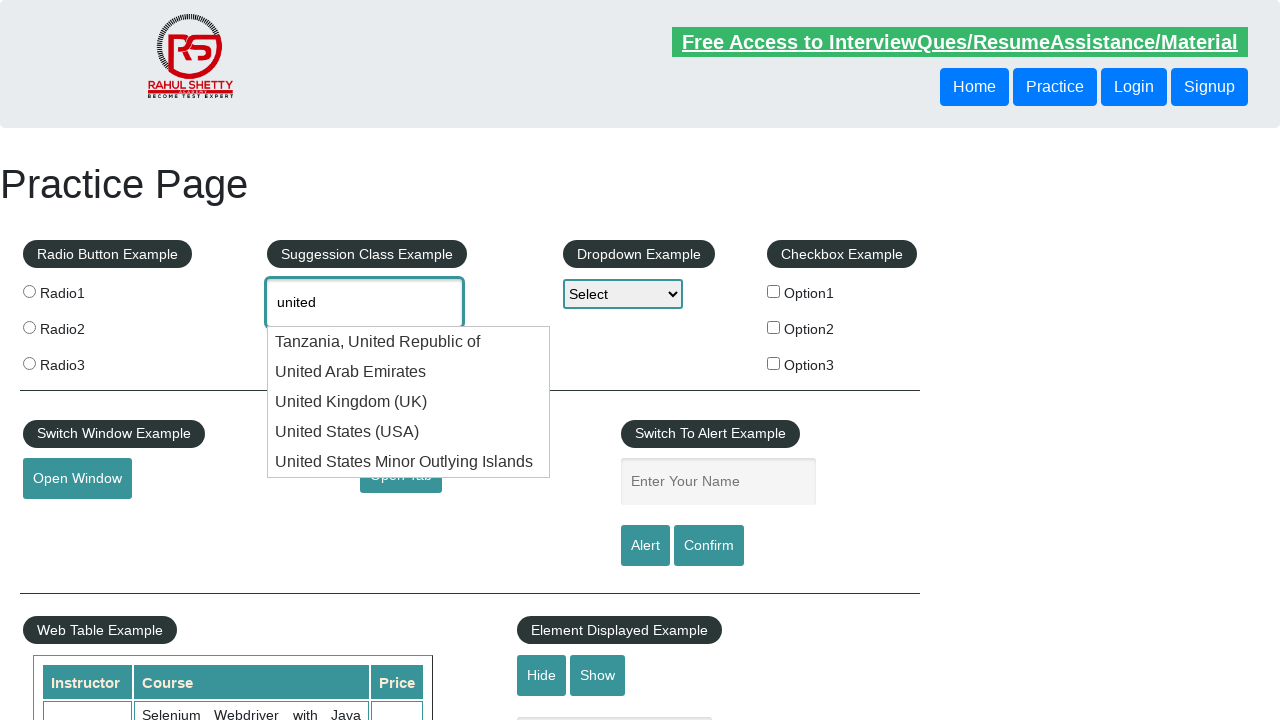

Double-clicked autocomplete field to select all text at (365, 302) on #autocomplete
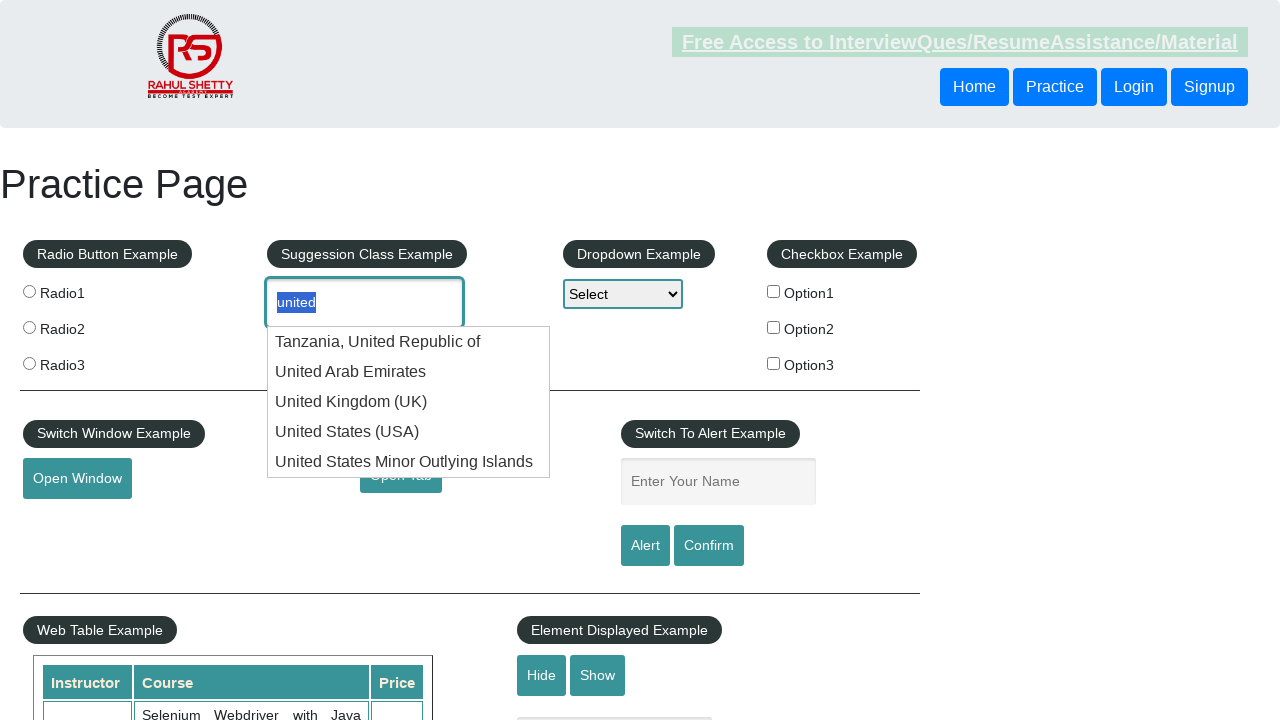

Pressed ArrowDown key (1st navigation)
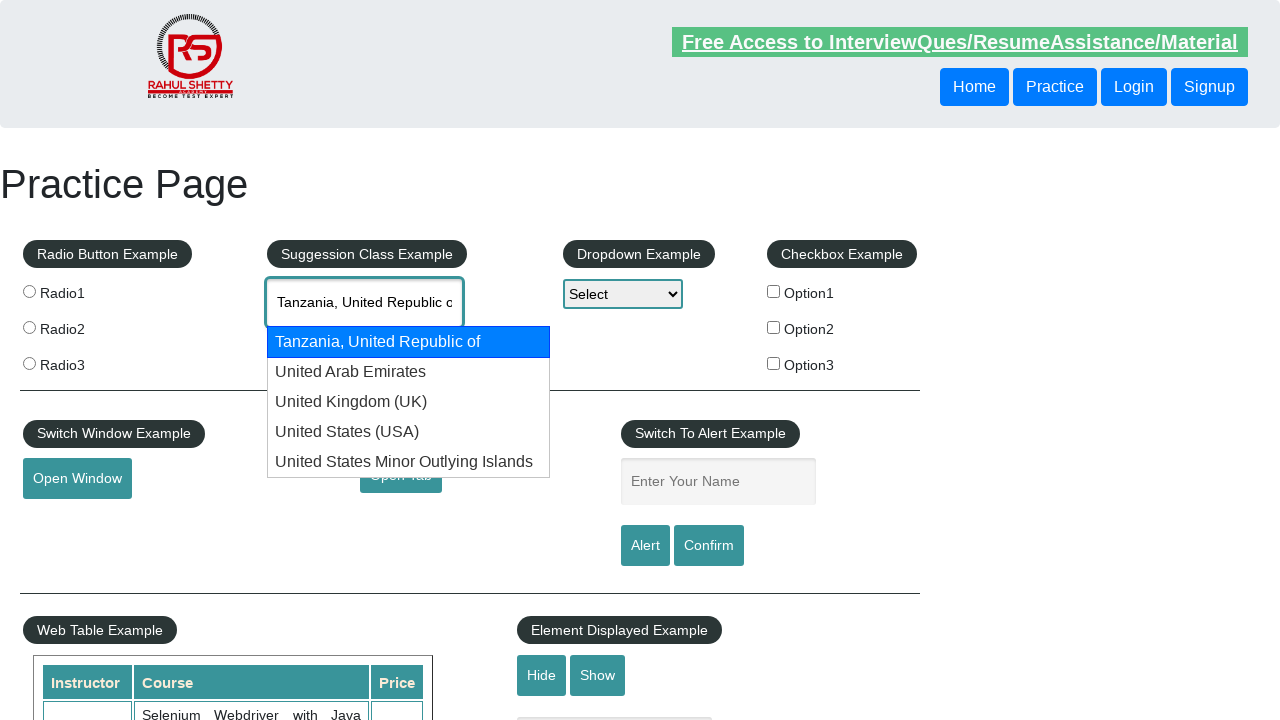

Pressed ArrowDown key (2nd navigation)
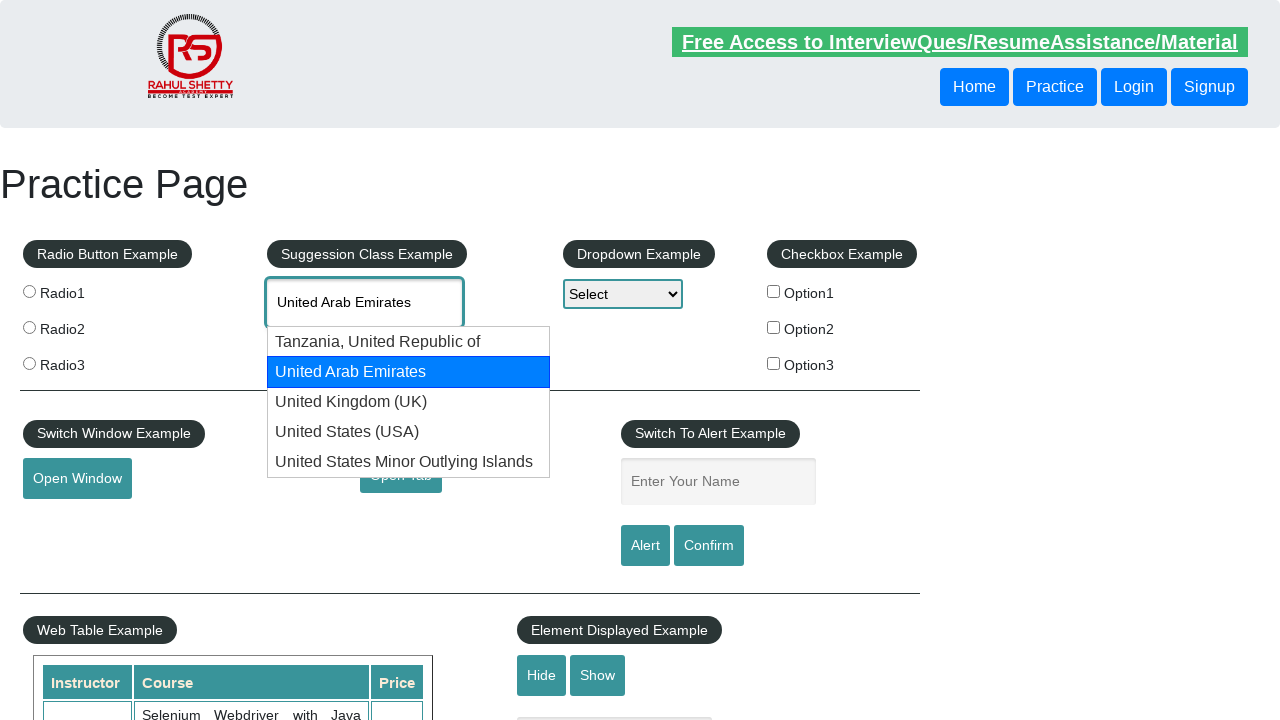

Pressed ArrowDown key (3rd navigation)
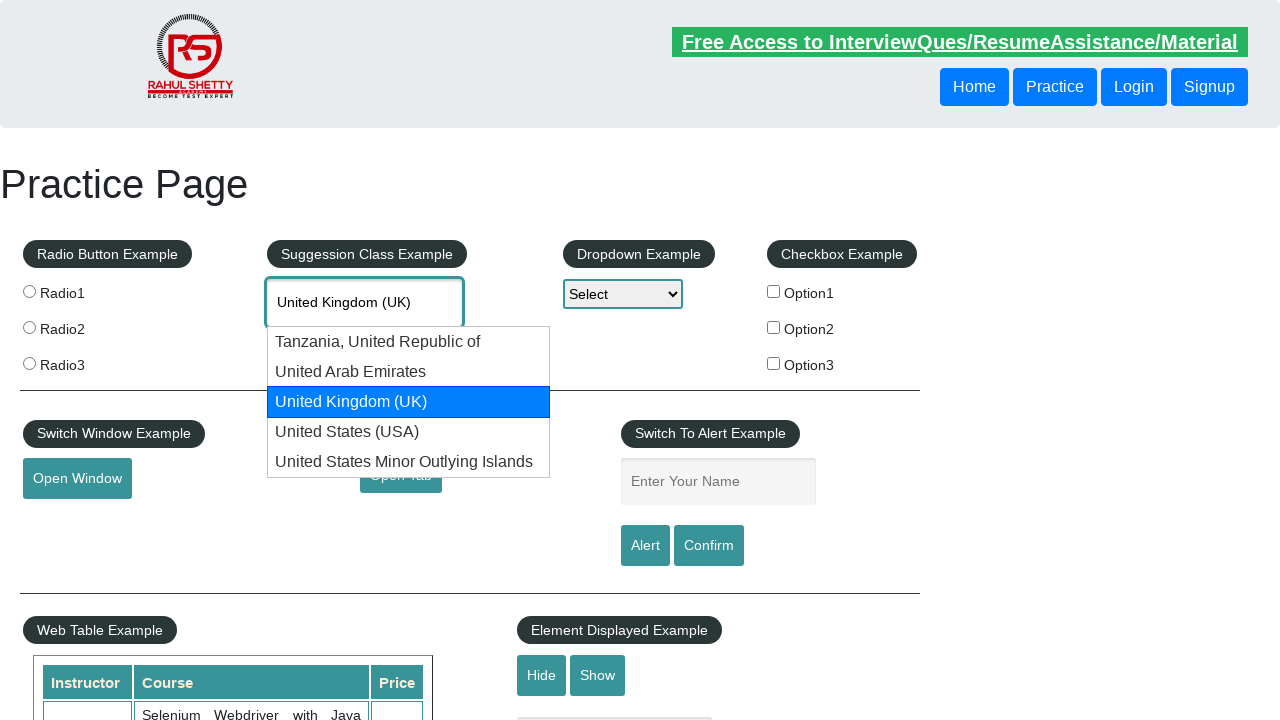

Pressed ArrowDown key (4th navigation)
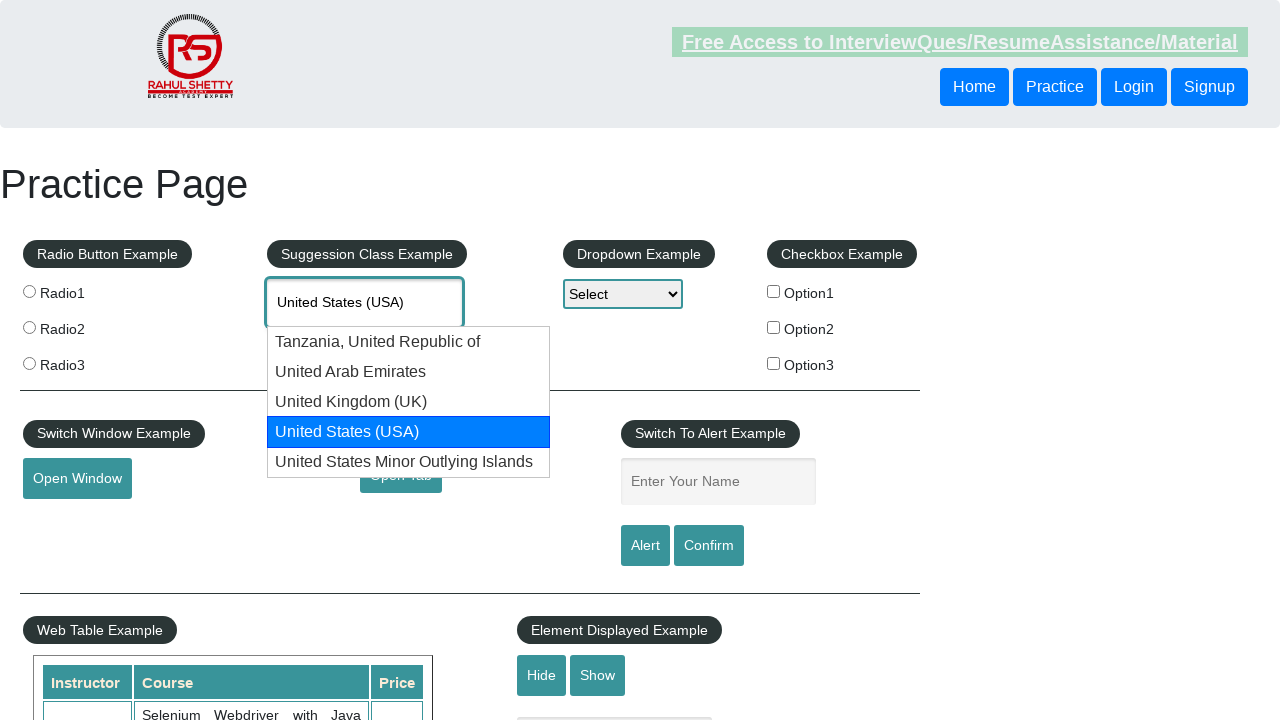

Pressed ArrowDown key (5th navigation through dropdown options)
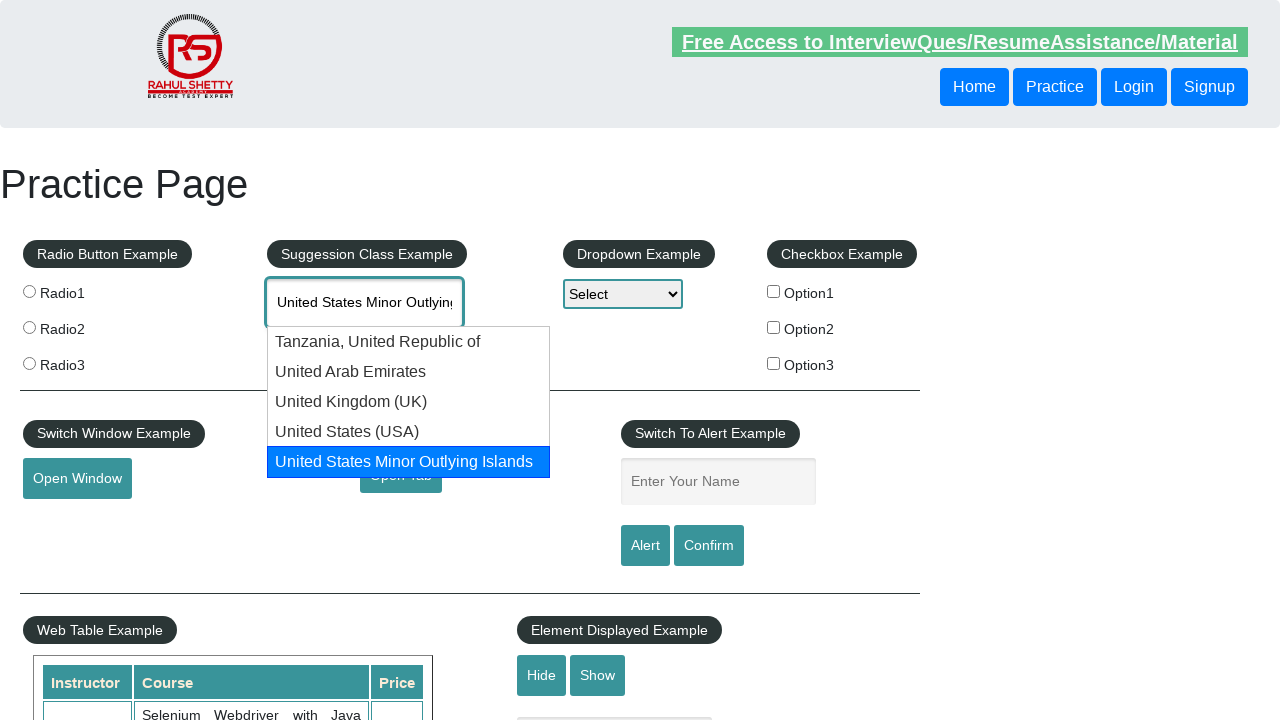

Double-clicked autocomplete field to select the current dropdown option at (365, 302) on #autocomplete
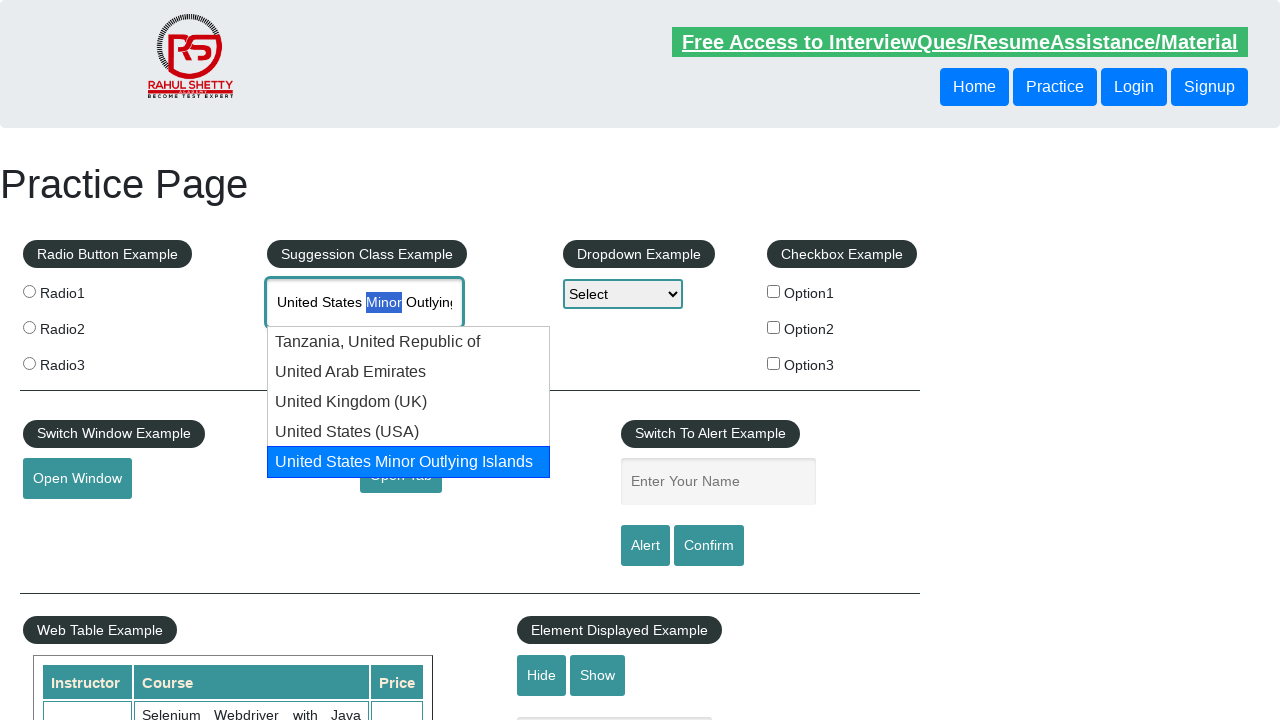

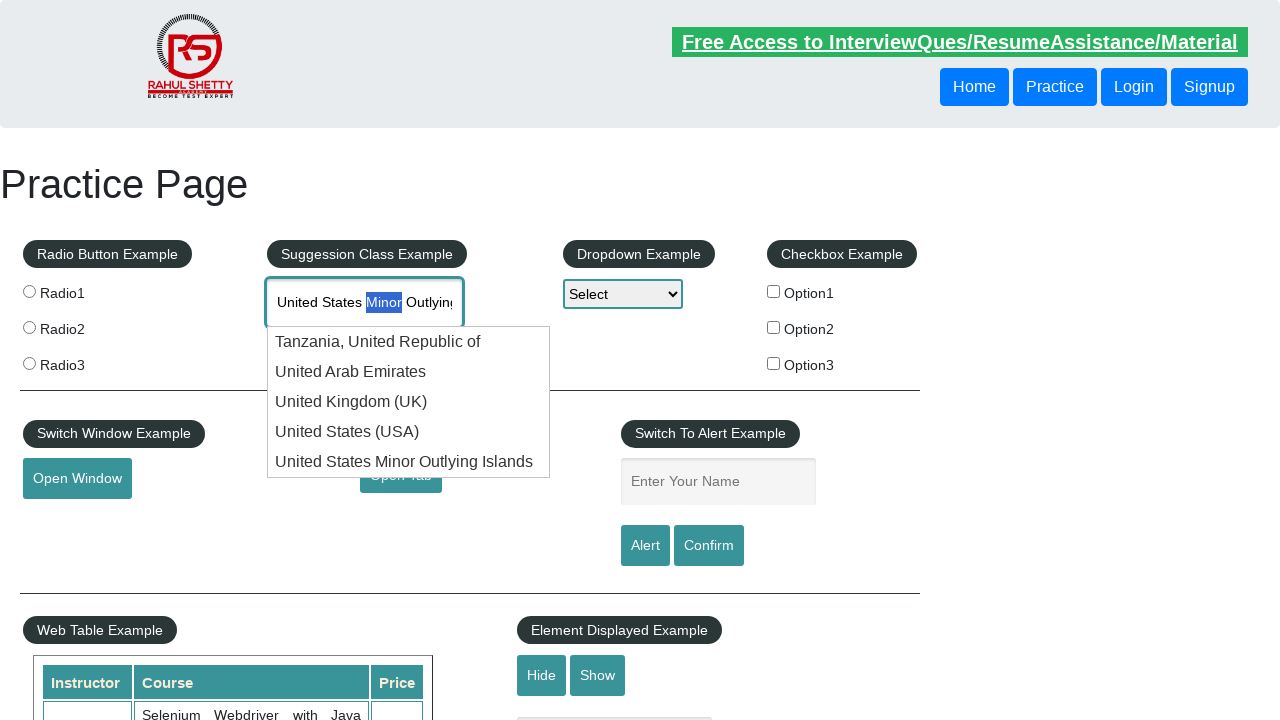